Tests the store locator functionality on Marshalls website by searching for stores by city and state (Schaumburg, Illinois), selecting a store from results, and then filling out a directions form with a starting address.

Starting URL: https://www.marshalls.com/us/store/index.jsp

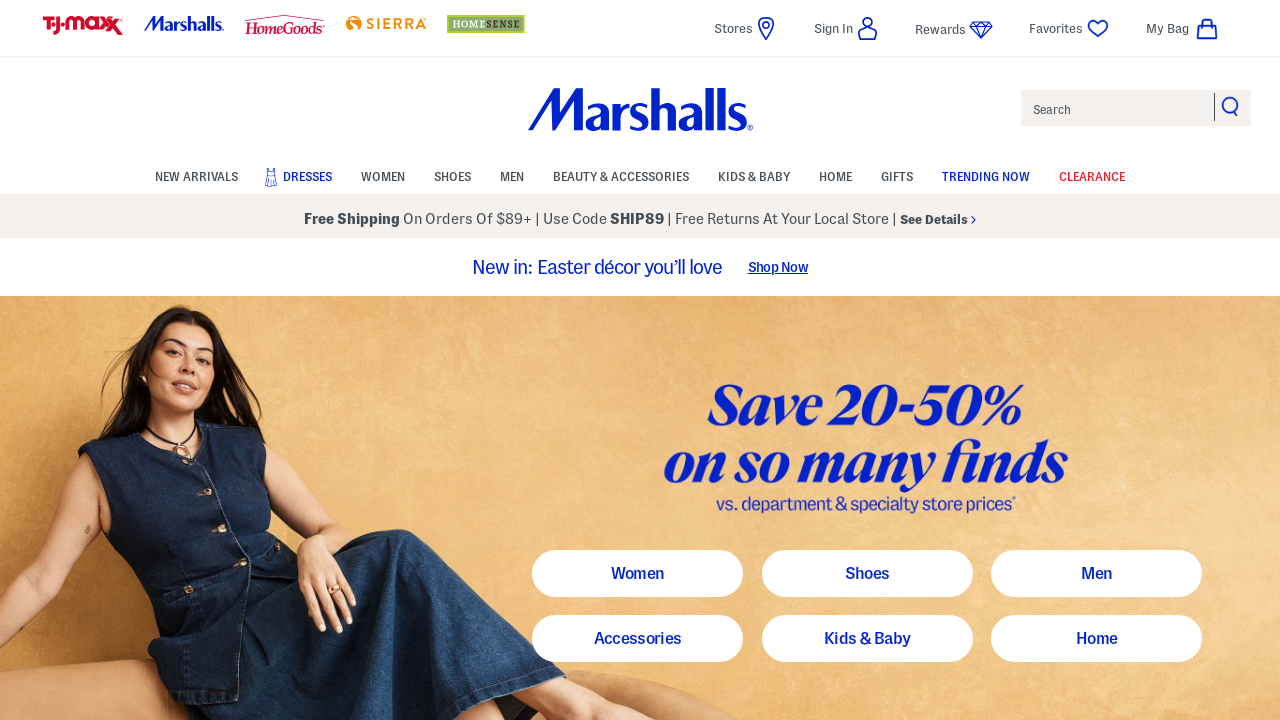

Clicked on Stores link at (746, 28) on text=Stores
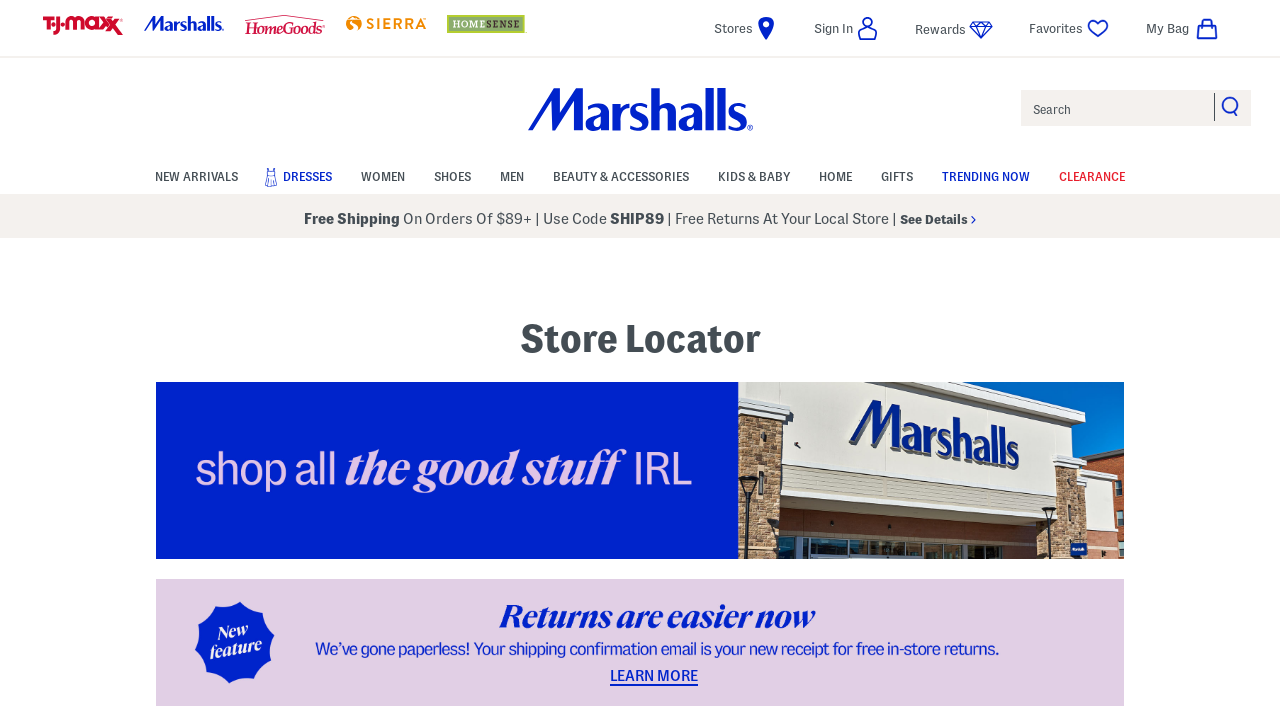

Store locator page loaded
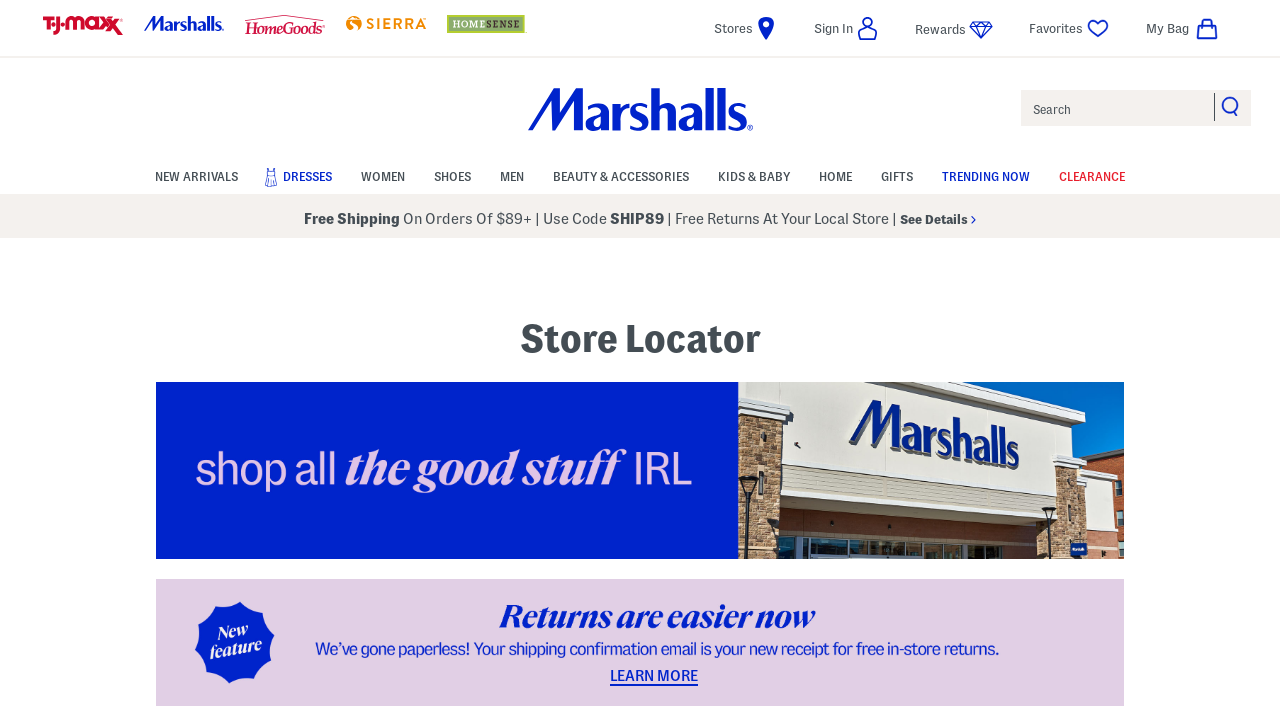

Clicked on city input field at (566, 360) on #store-location-city
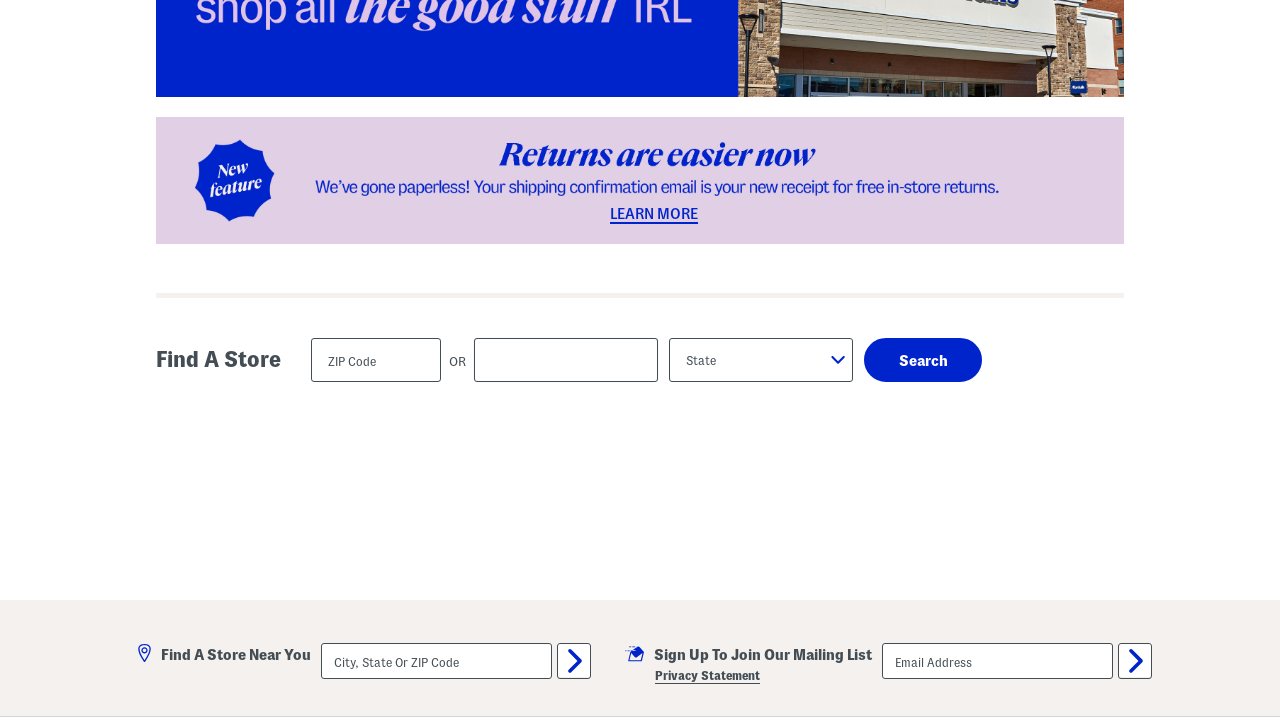

Filled city field with 'Schaumburg' on #store-location-city
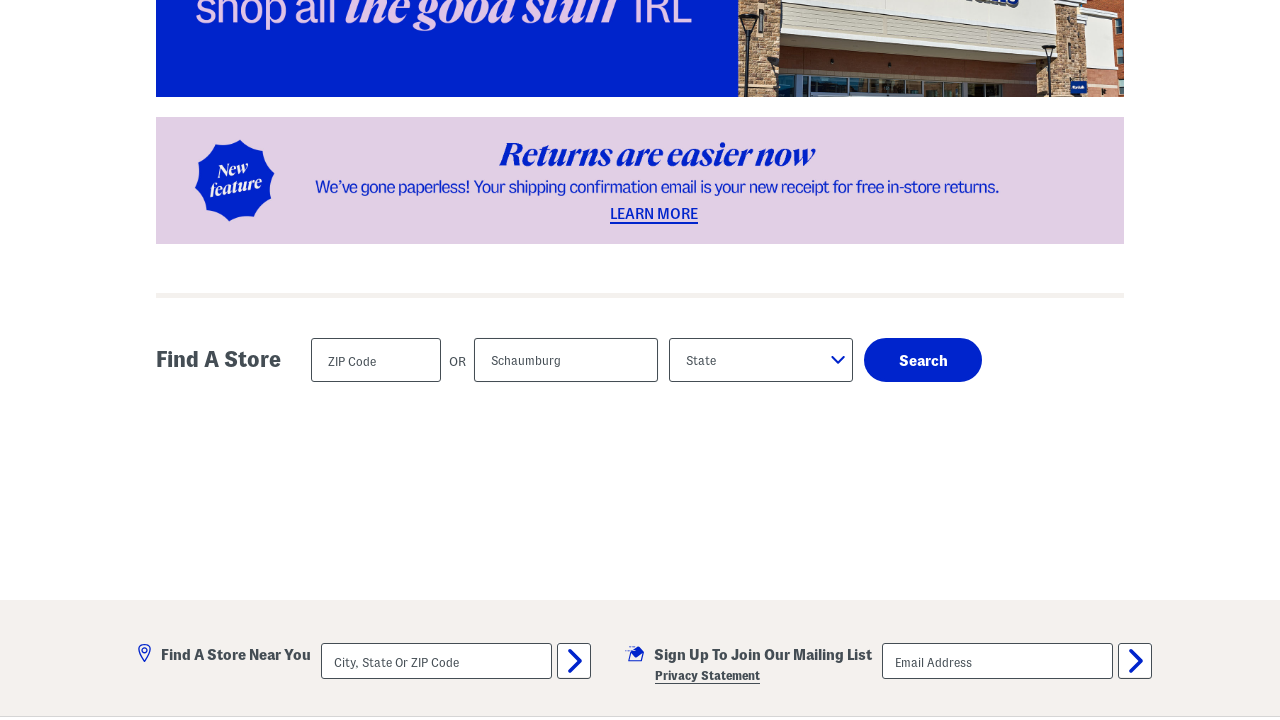

Clicked on state dropdown at (761, 360) on #store-location-state
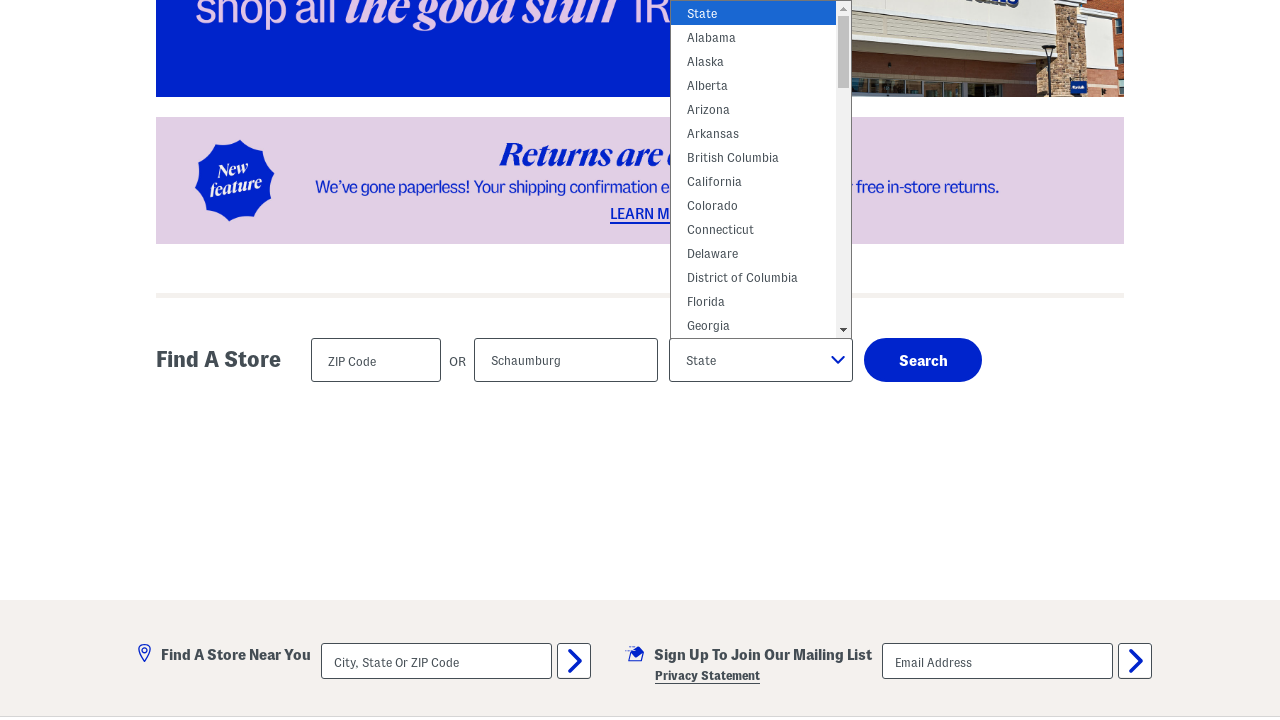

Selected 'Illinois' from state dropdown on #store-location-state
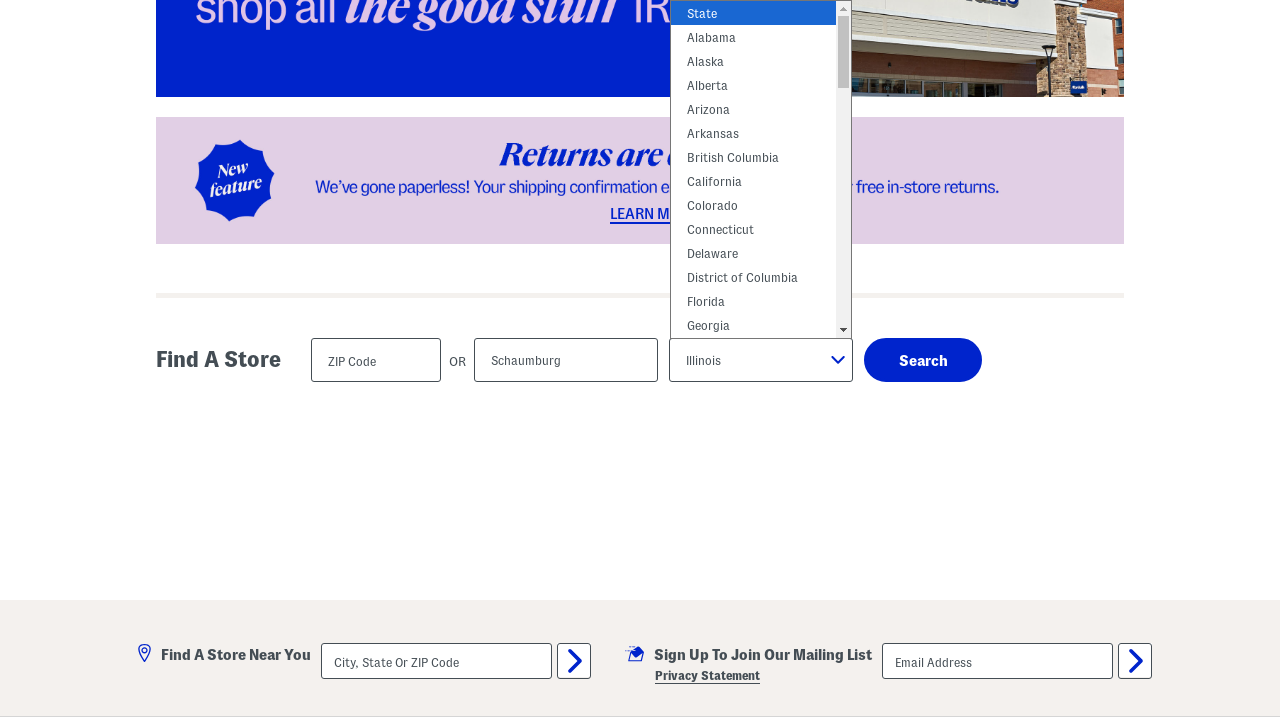

Submitted store search for Schaumburg, Illinois at (923, 360) on input[name='submit']
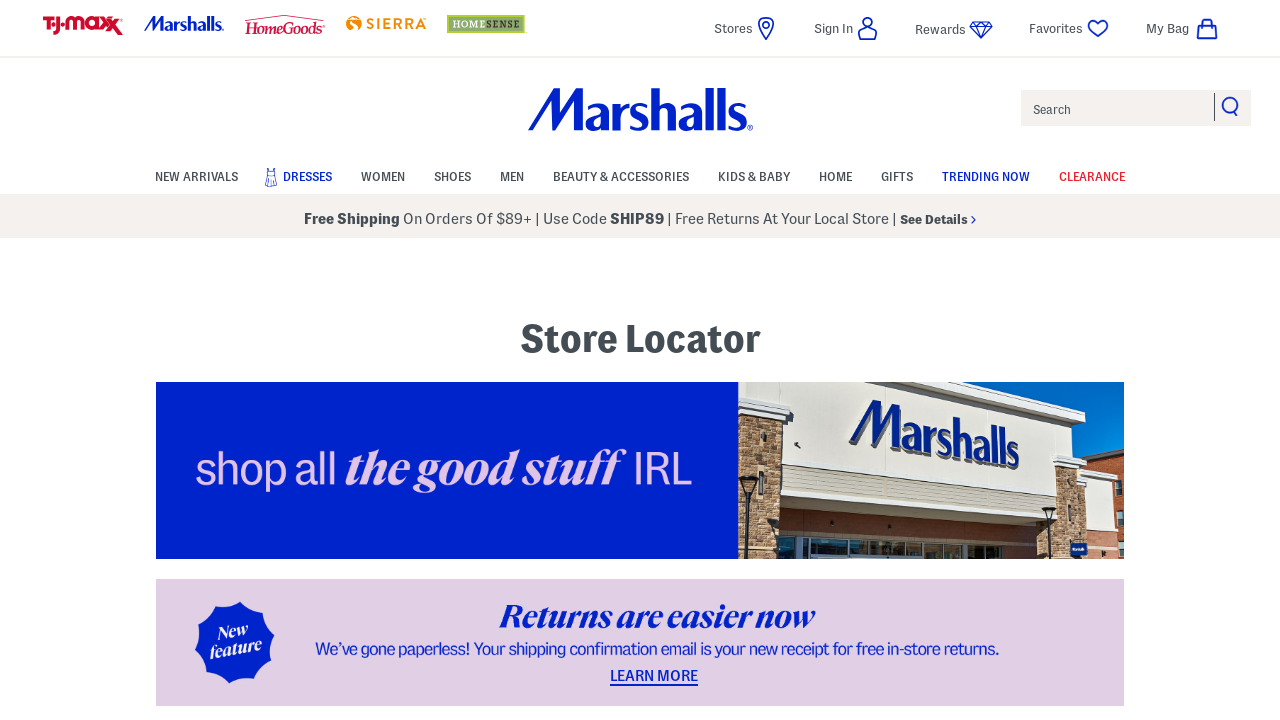

Store search results loaded
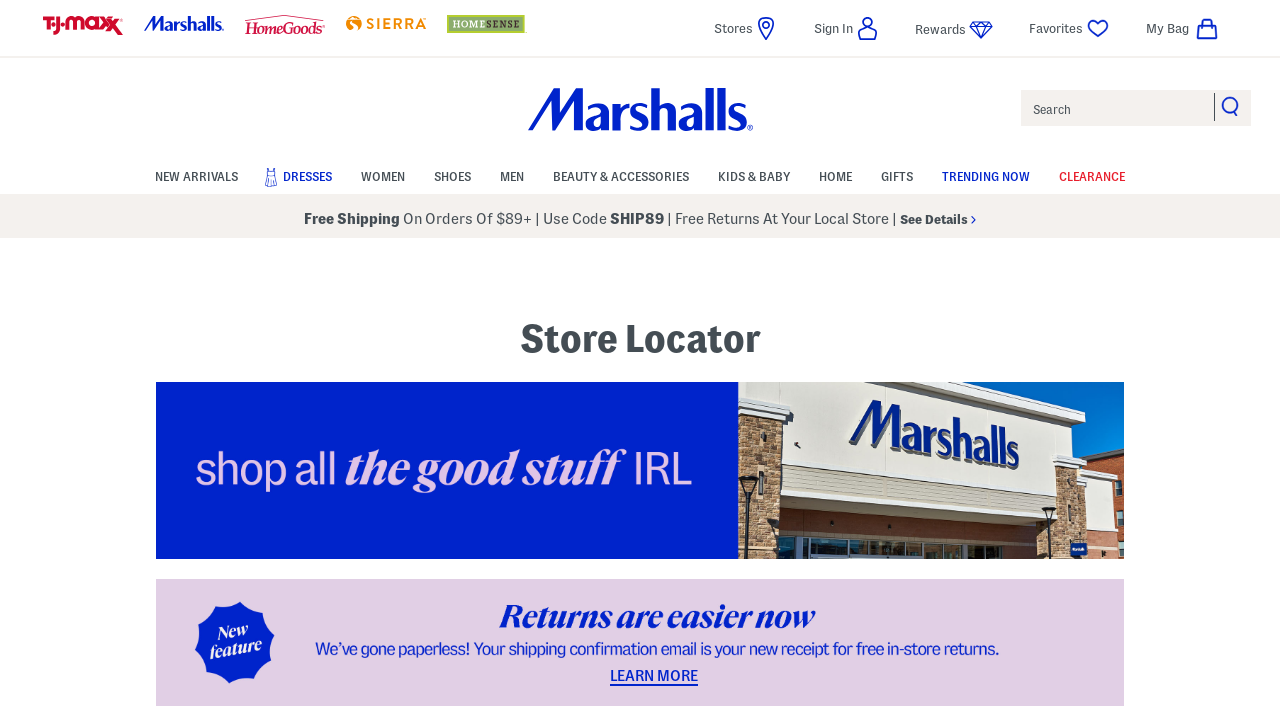

Clicked on second store in results at (274, 361) on xpath=//div[@id='main']/div[3]/section/div[2]/section/section/ul/li[2]/a
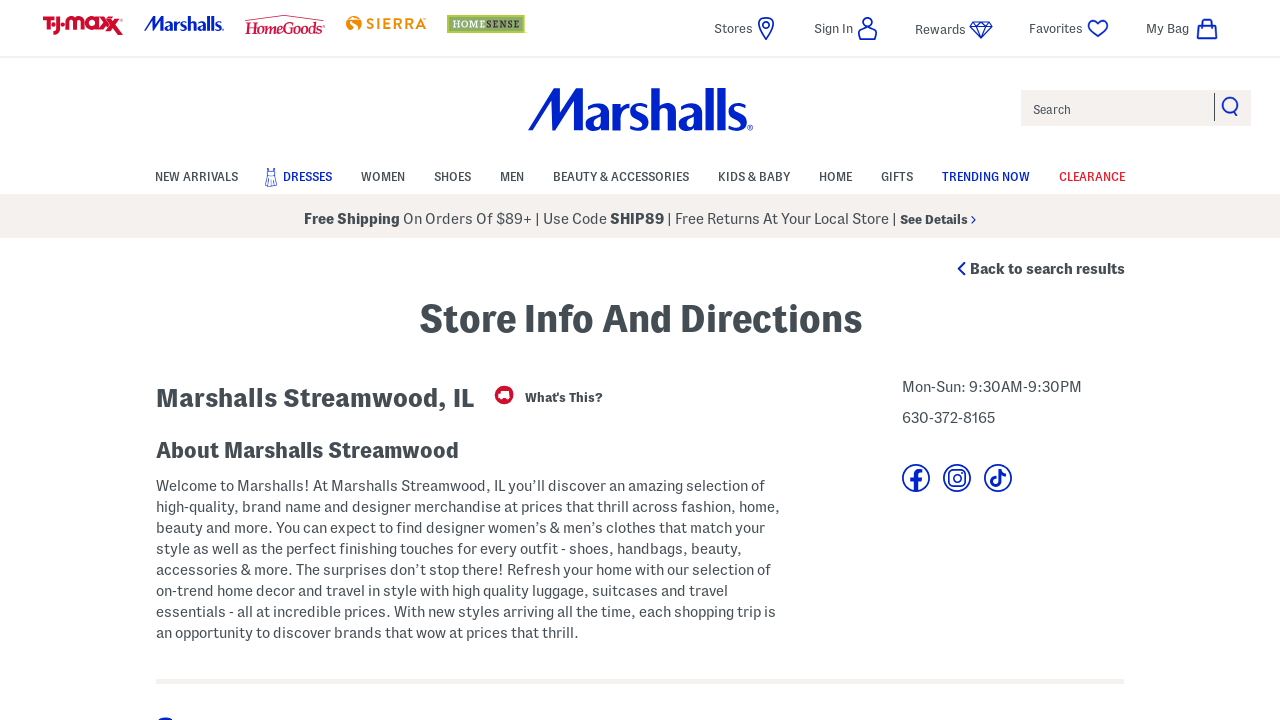

Store details page loaded
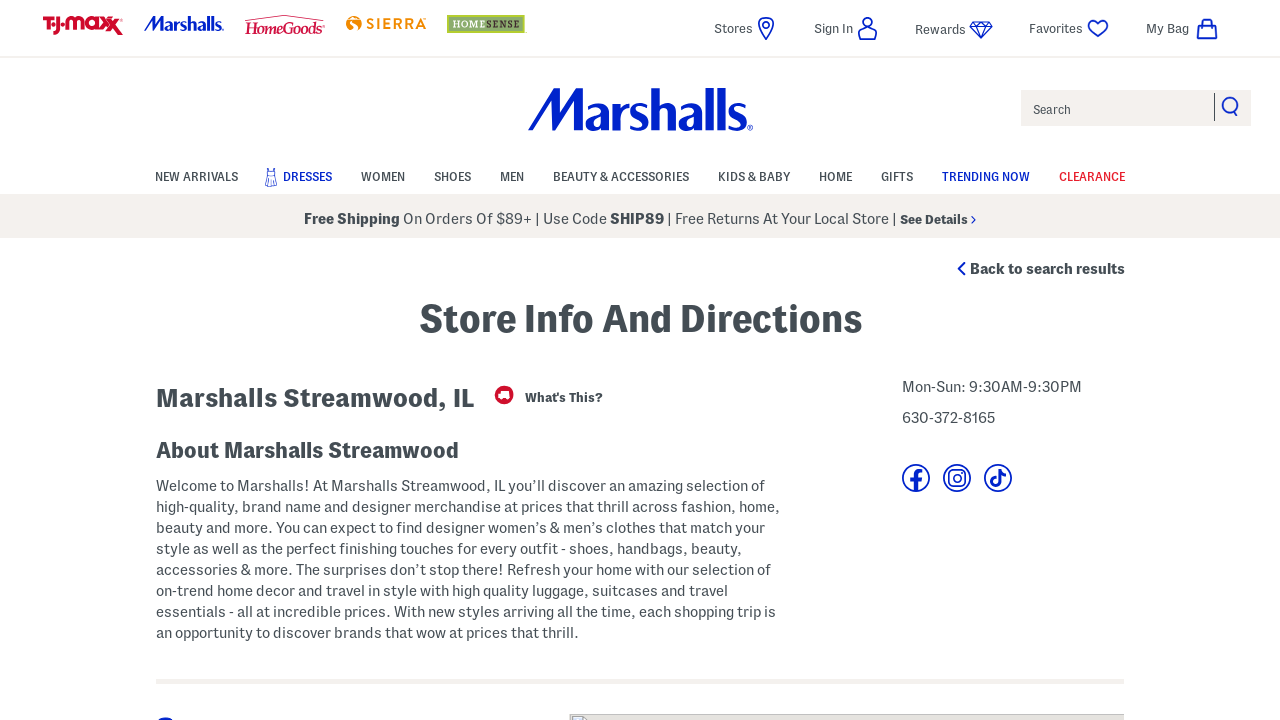

Clicked on address field in directions form at (350, 361) on #address
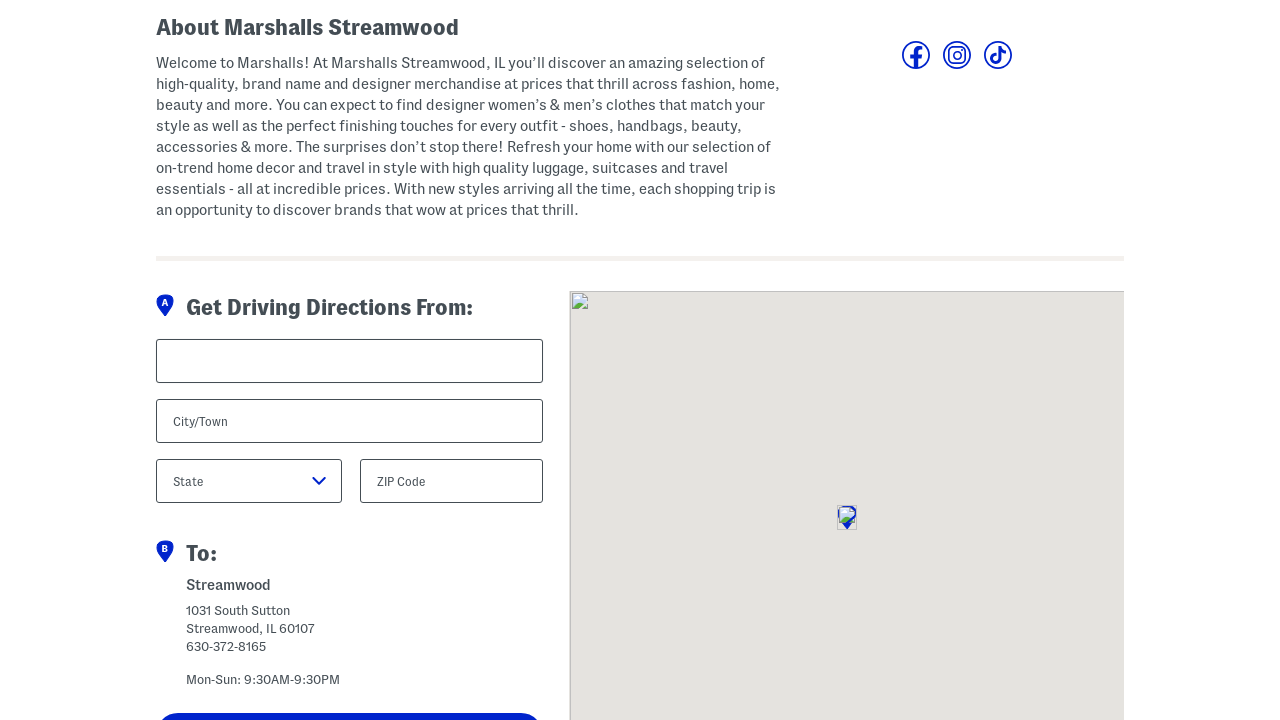

Filled address field with '233 Coventry' on #address
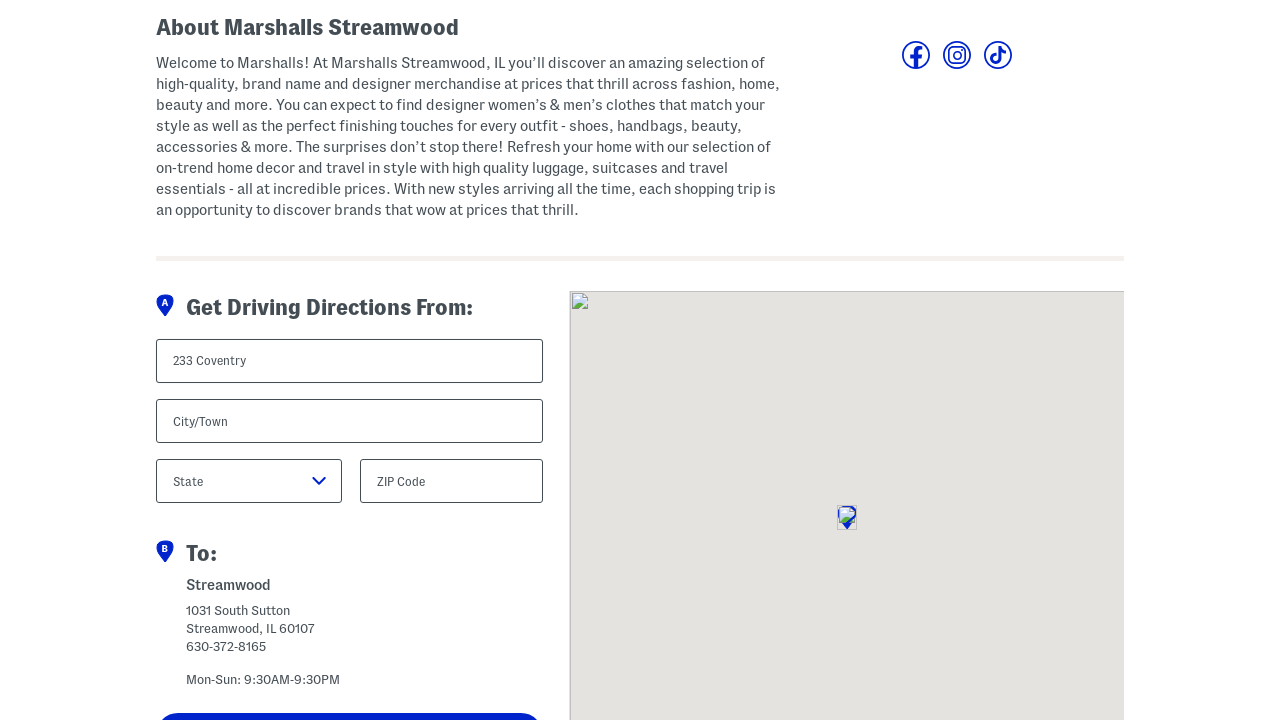

Clicked on city field in directions form at (350, 421) on #city
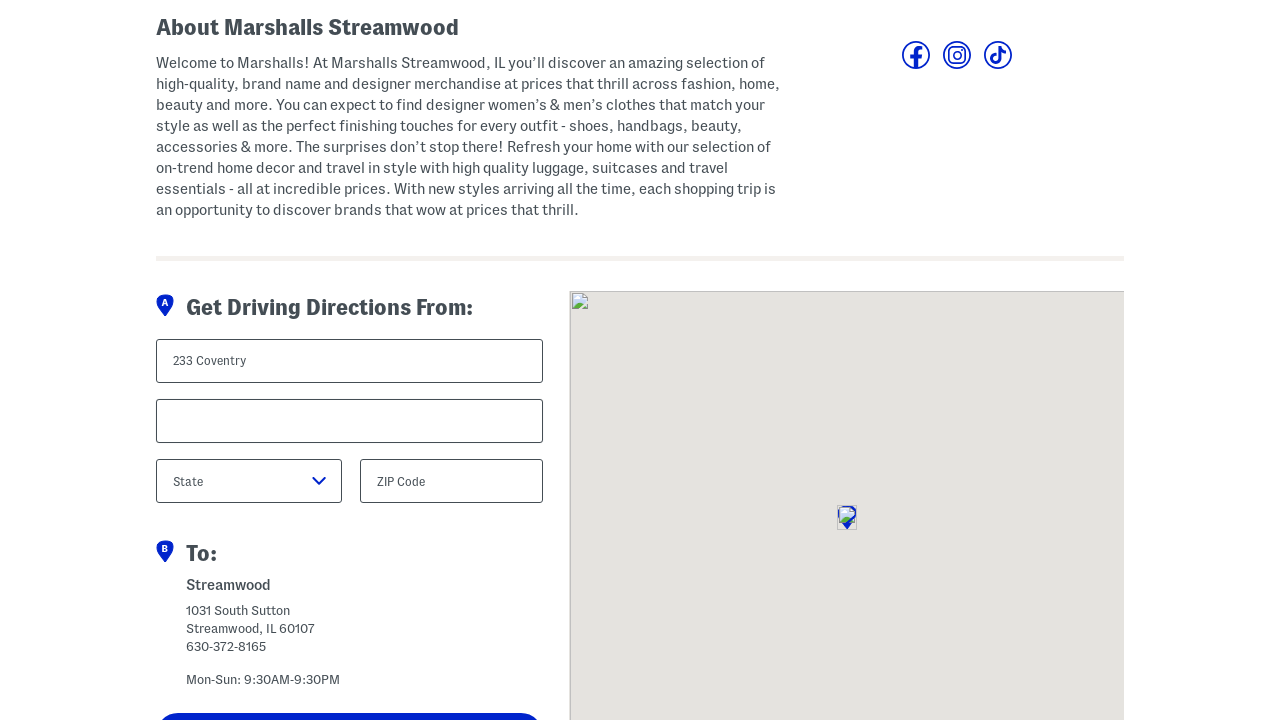

Filled city field with 'Vernon Hills' on #city
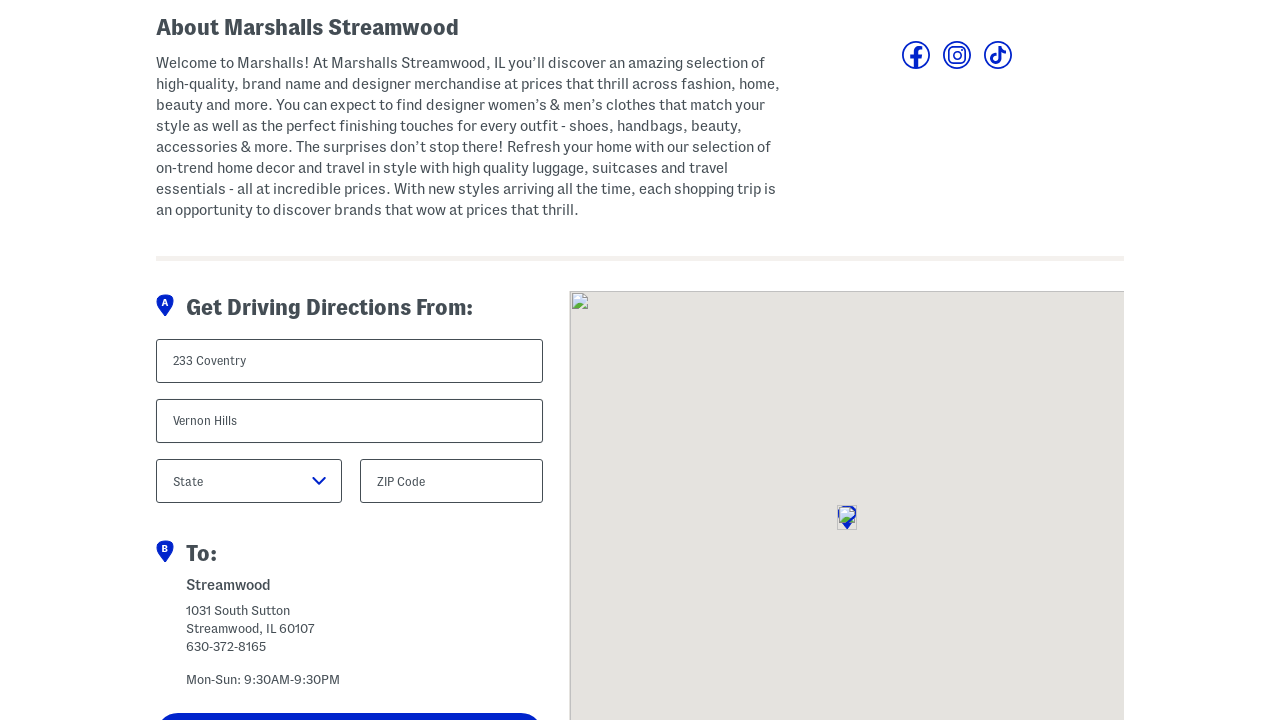

Clicked on zip code field in directions form at (452, 481) on #zip
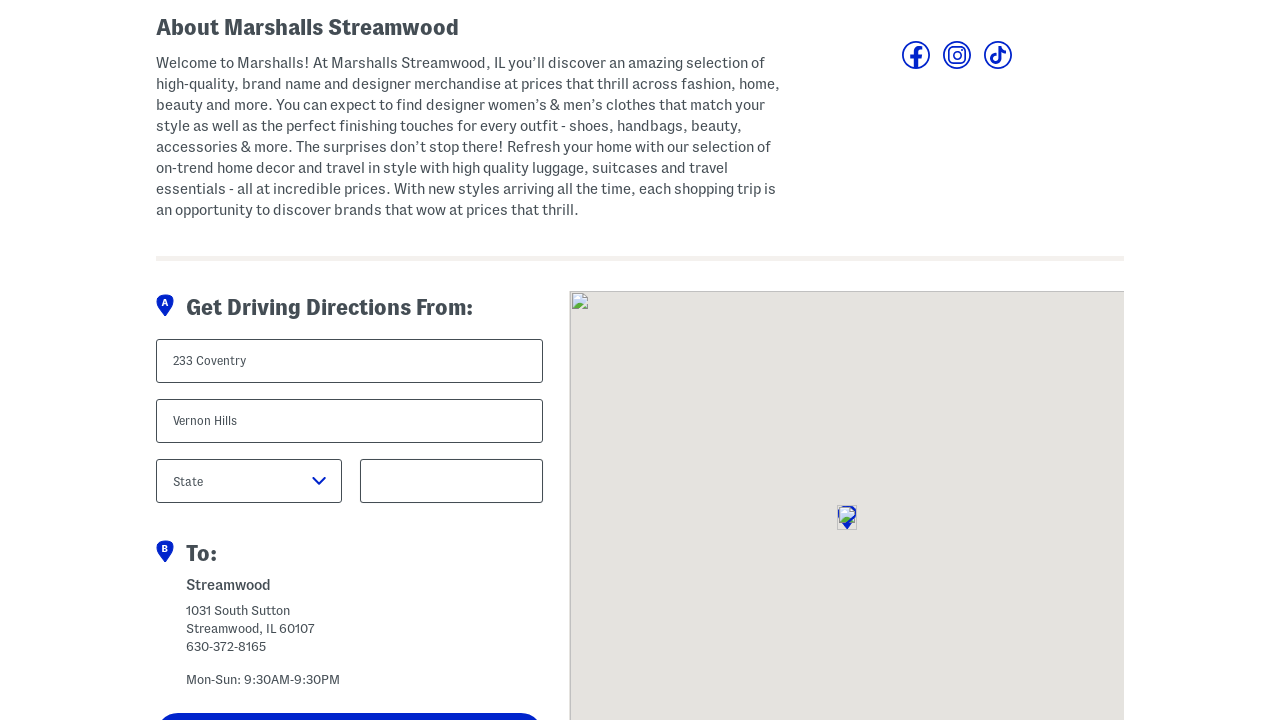

Filled zip code field with '60061' on #zip
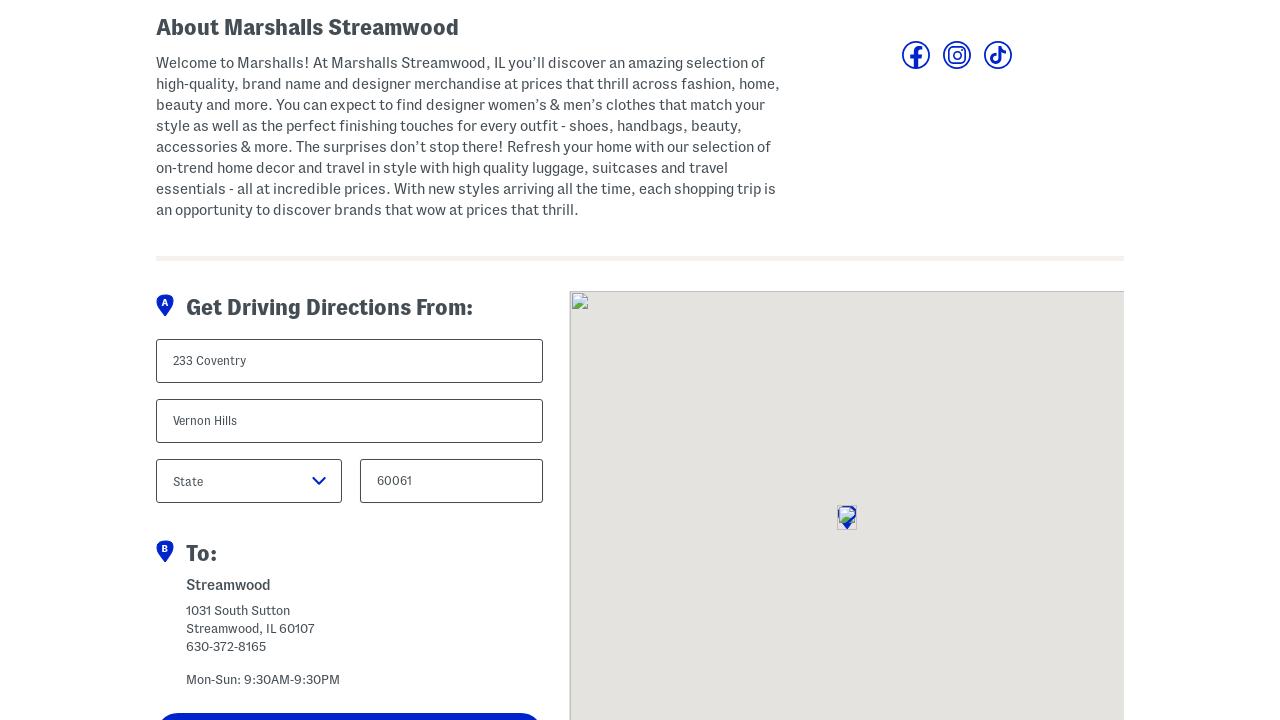

Clicked on state dropdown in directions form at (249, 481) on #state
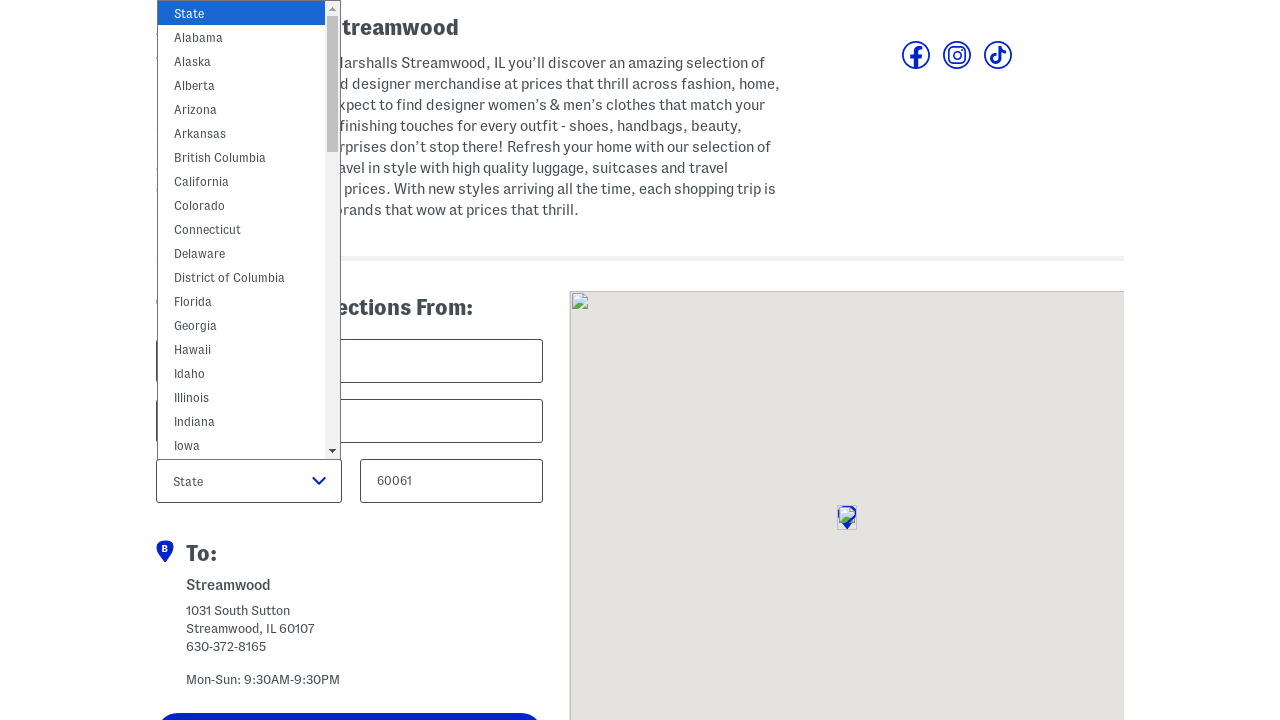

Selected 'Illinois' from state dropdown in directions form on #state
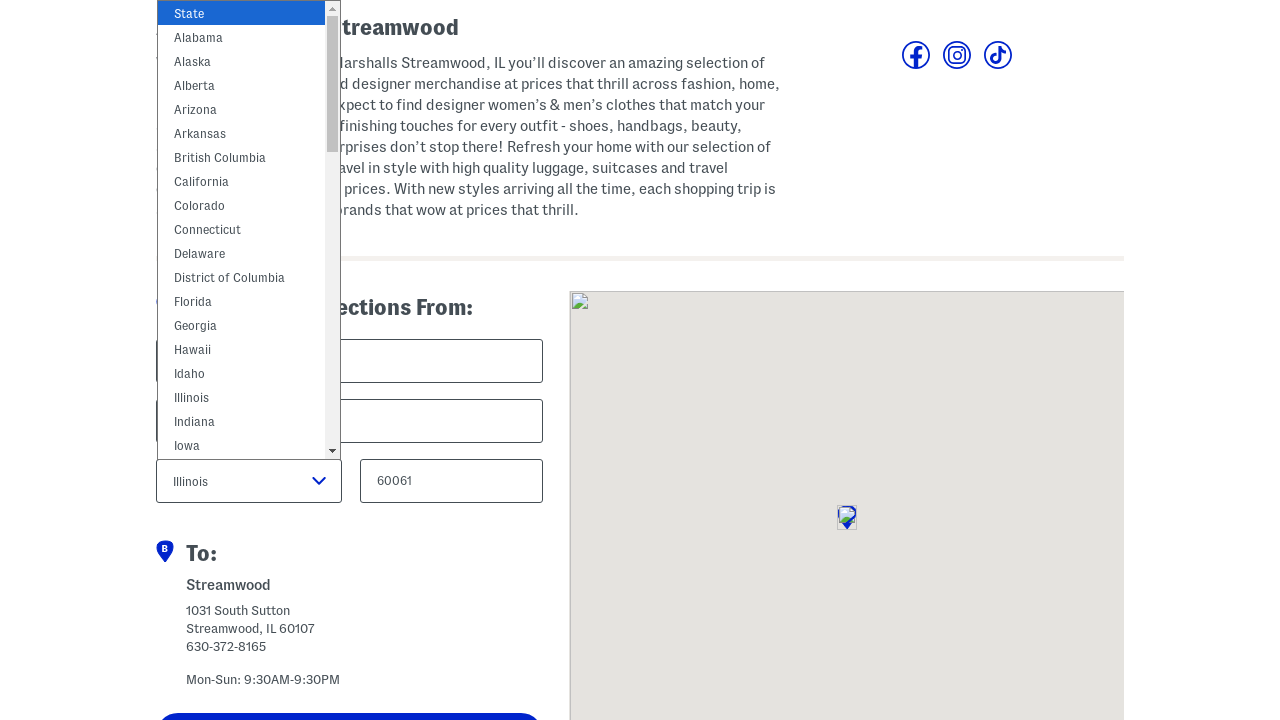

Submitted directions form with starting address at (350, 698) on #directions-submit
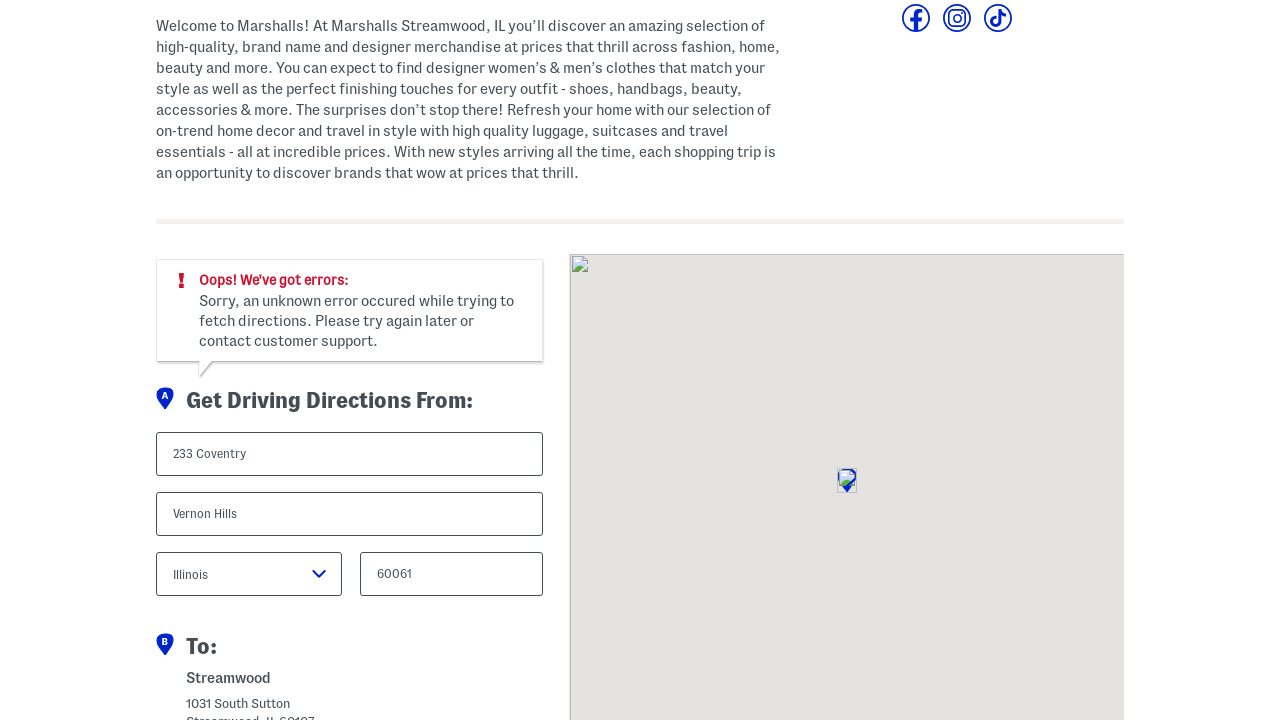

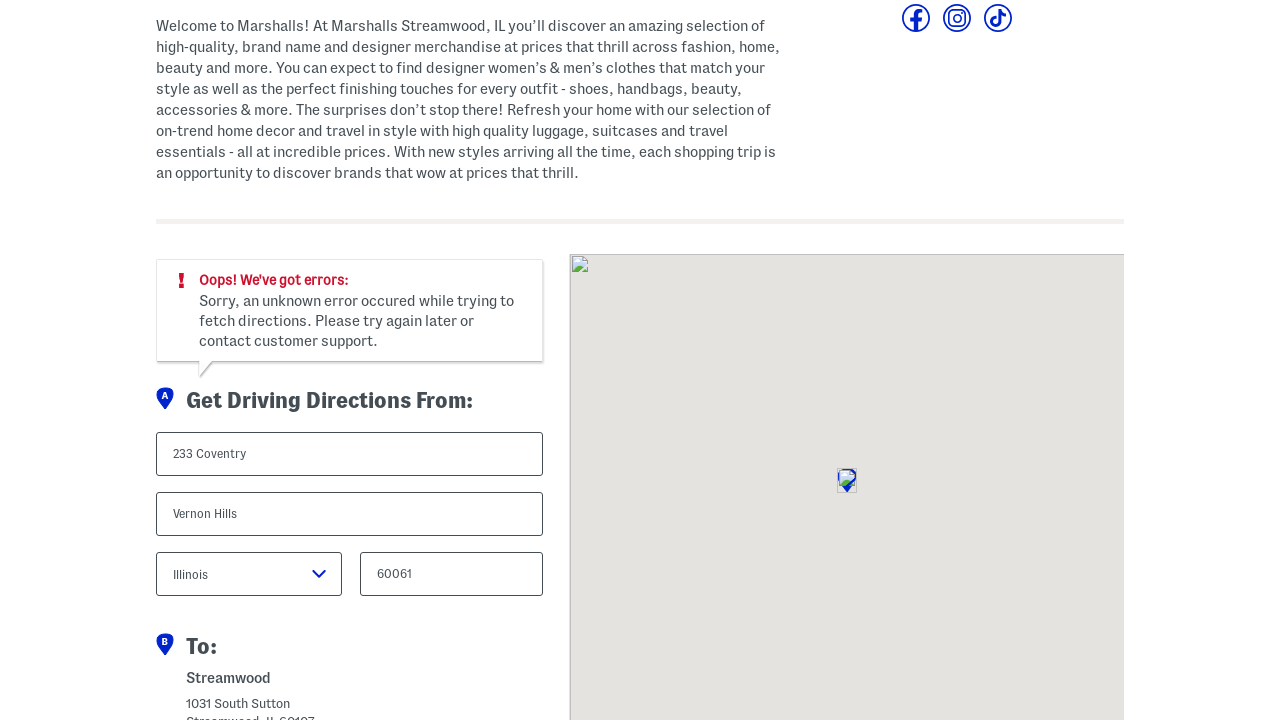